Tests frame handling using frame locator by src attribute and filling a text input within that frame

Starting URL: https://ui.vision/demo/webtest/frames/

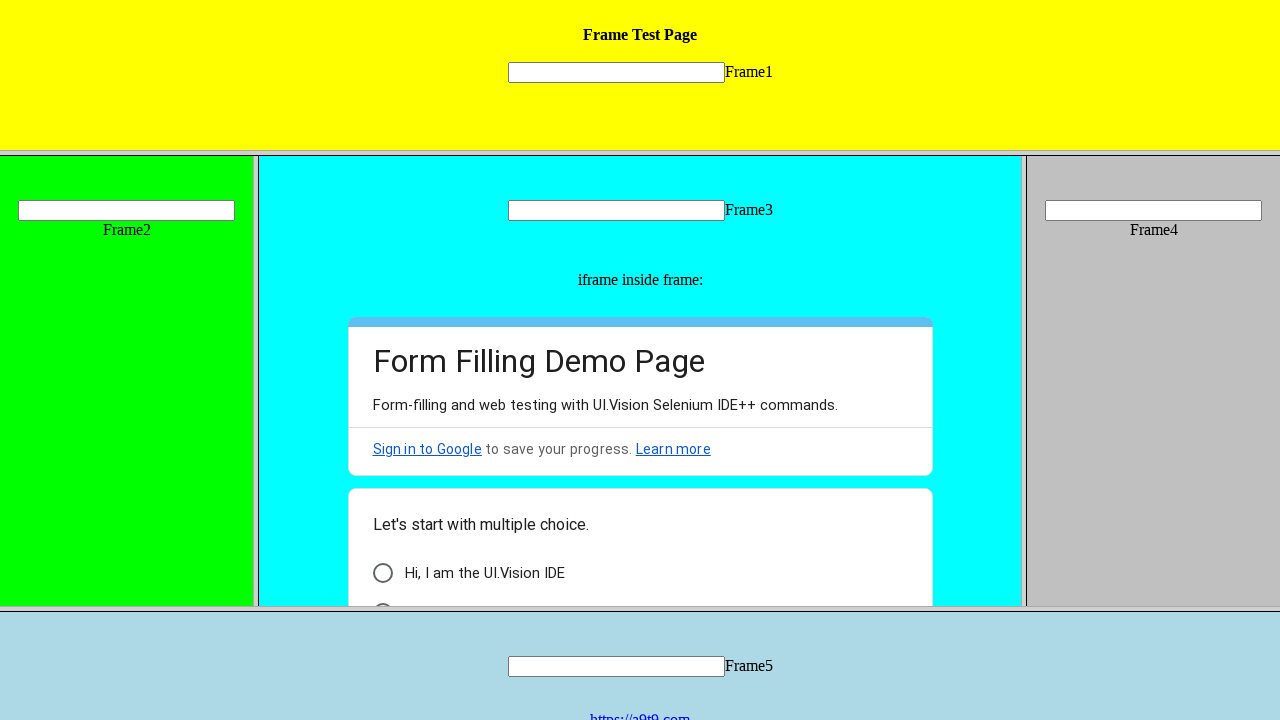

Located frame with src='frame_1.html' using frame locator
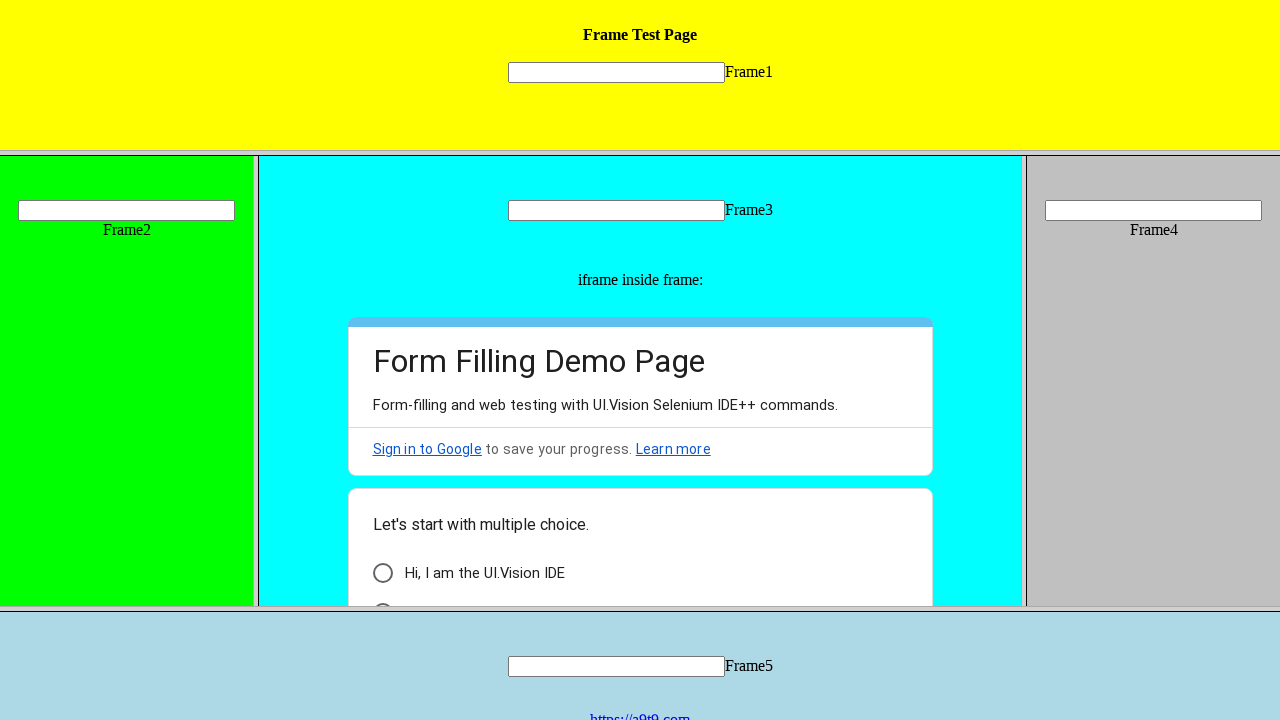

Filled text input field within frame with 'Testing frame locator' on frame[src="frame_1.html"] >> internal:control=enter-frame >> input[name="mytext1
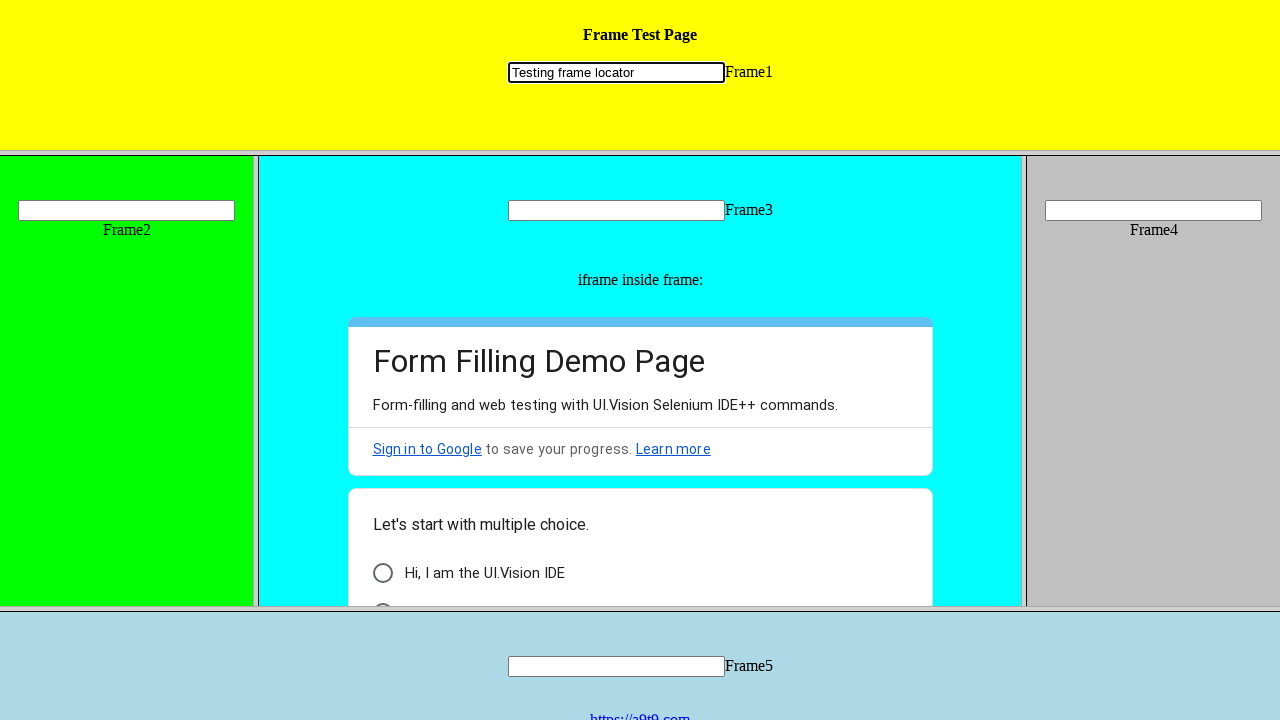

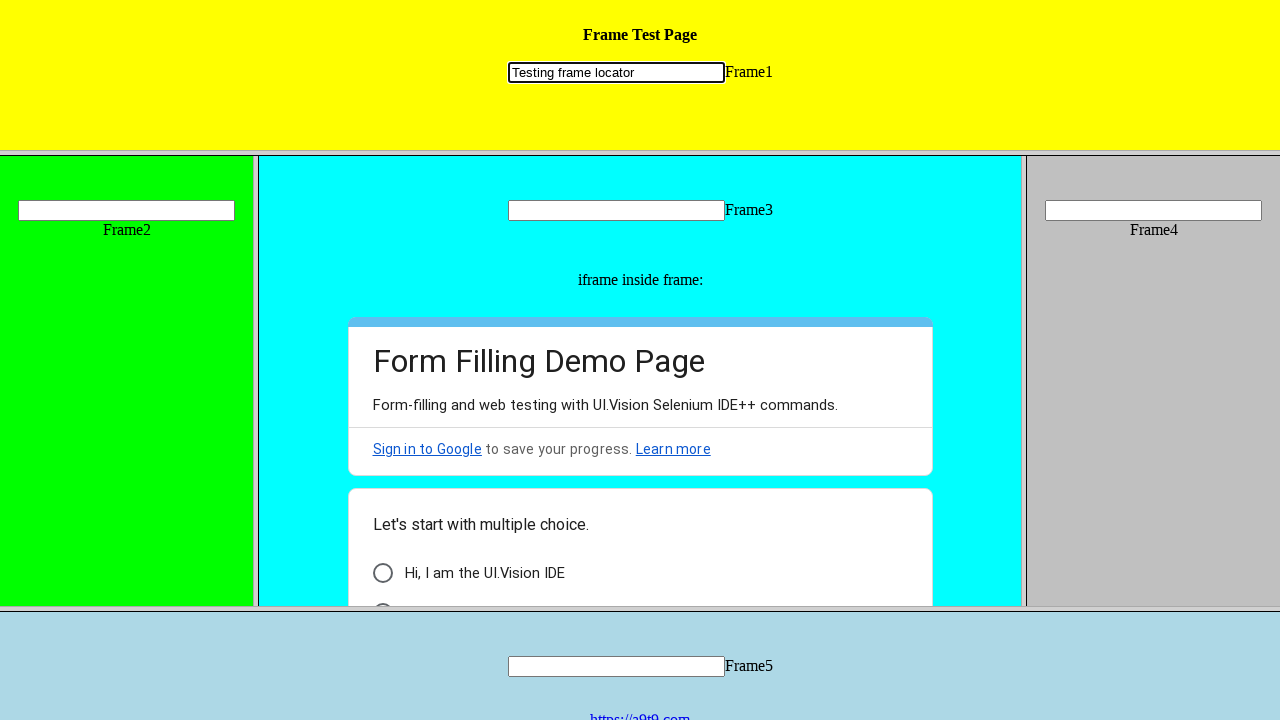